Tests the autosuggest input field by typing a partial search term to trigger suggestions

Starting URL: https://rahulshettyacademy.com/dropdownsPractise/

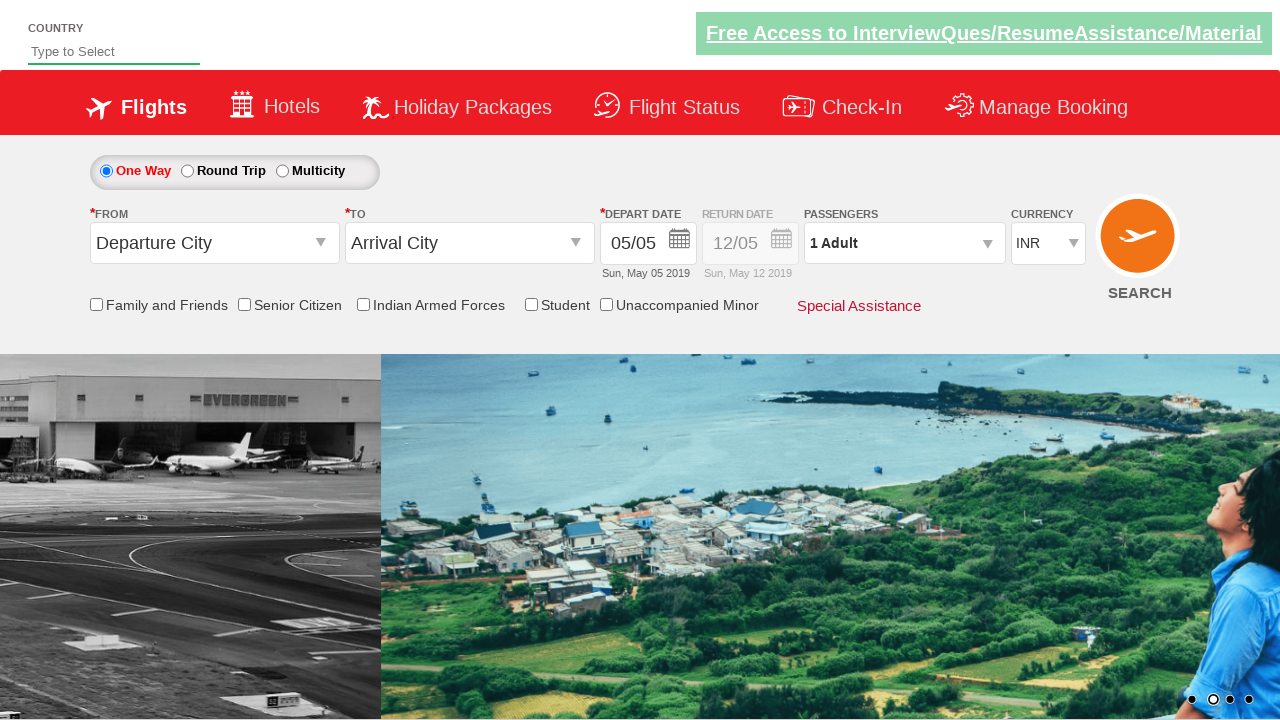

Typed 'ind' in autosuggest field to trigger suggestions on #autosuggest
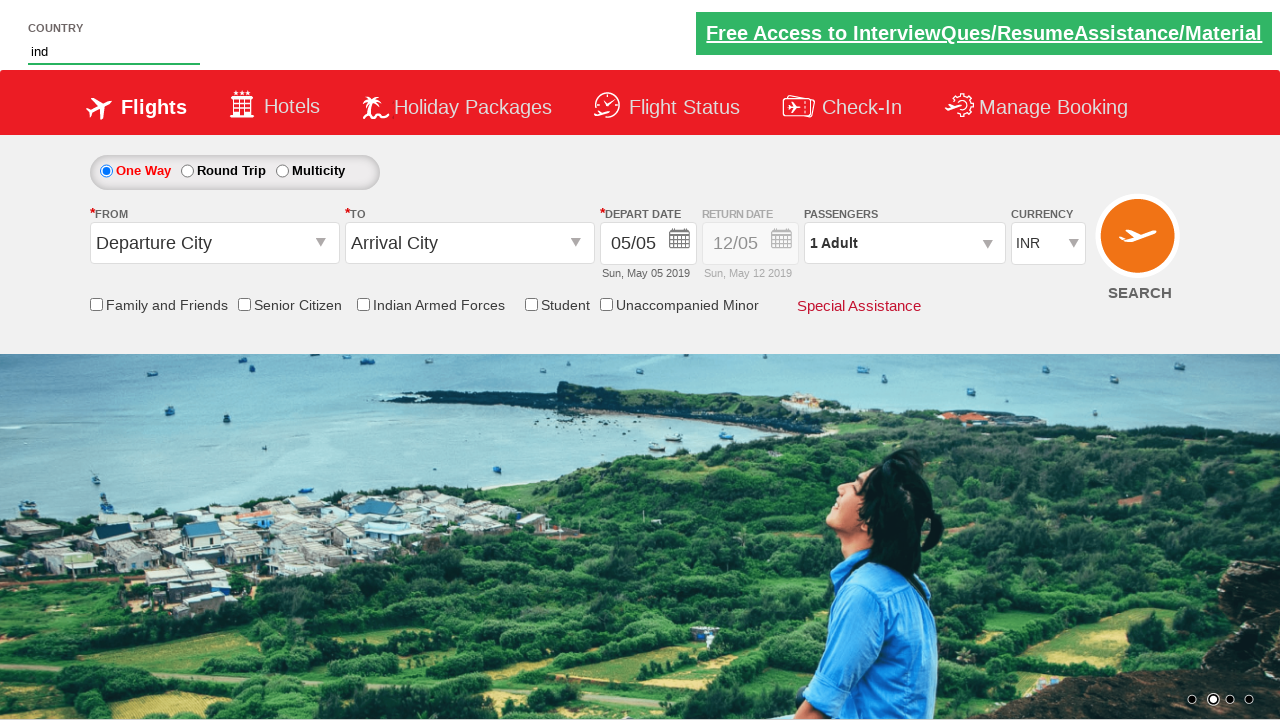

Autosuggest dropdown menu items appeared
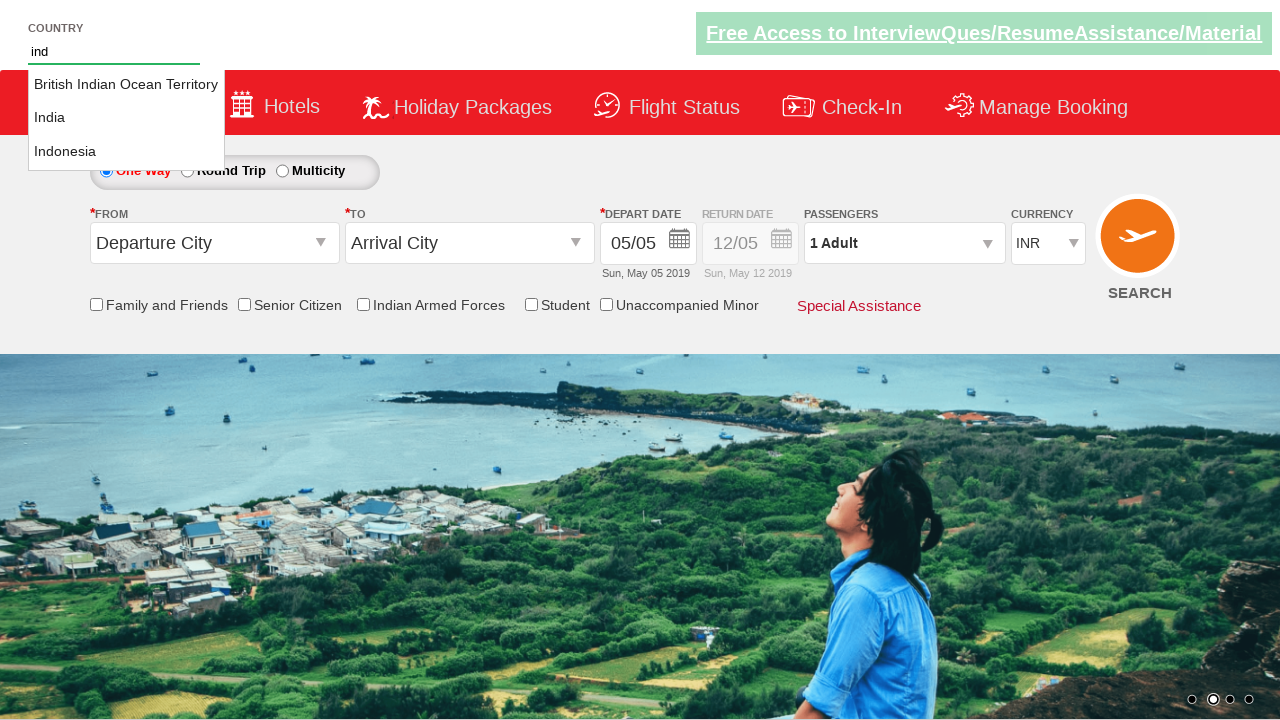

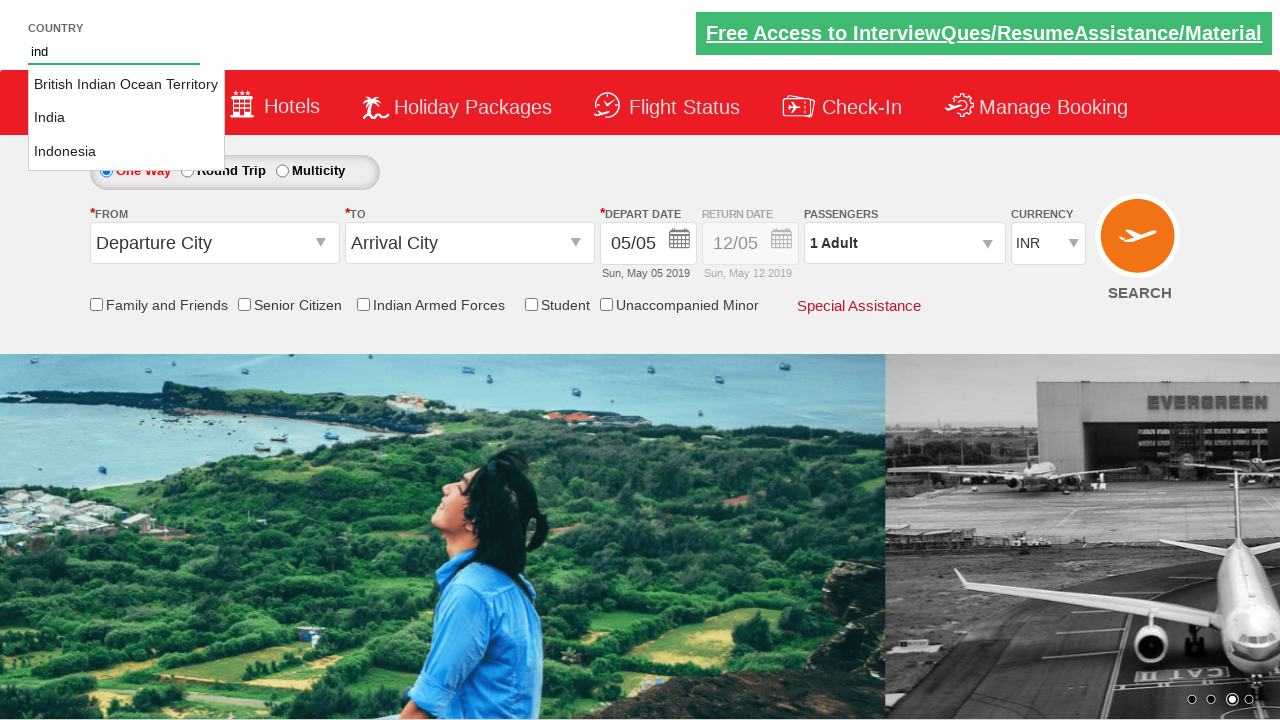